Tests the text input functionality by entering text into an input field and clicking a button to update the button's text, then verifies the button text has changed.

Starting URL: http://uitestingplayground.com/textinput

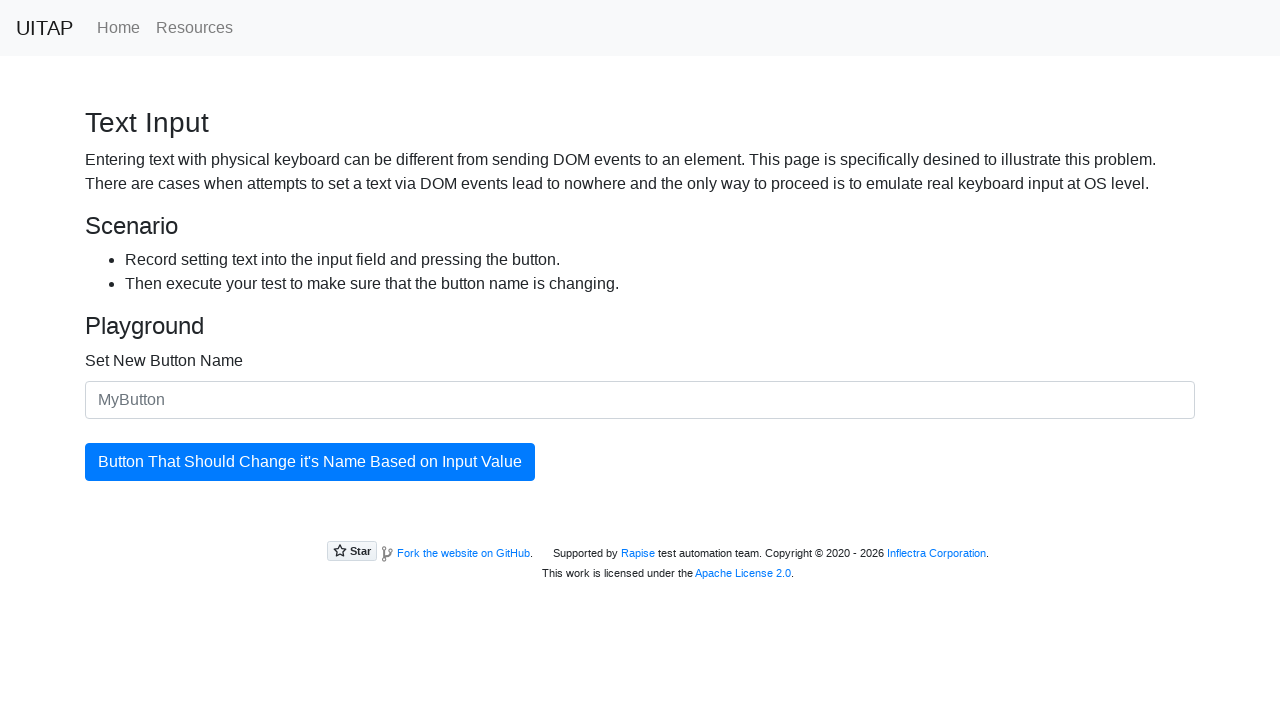

Filled input field with 'SkyPro' on #newButtonName
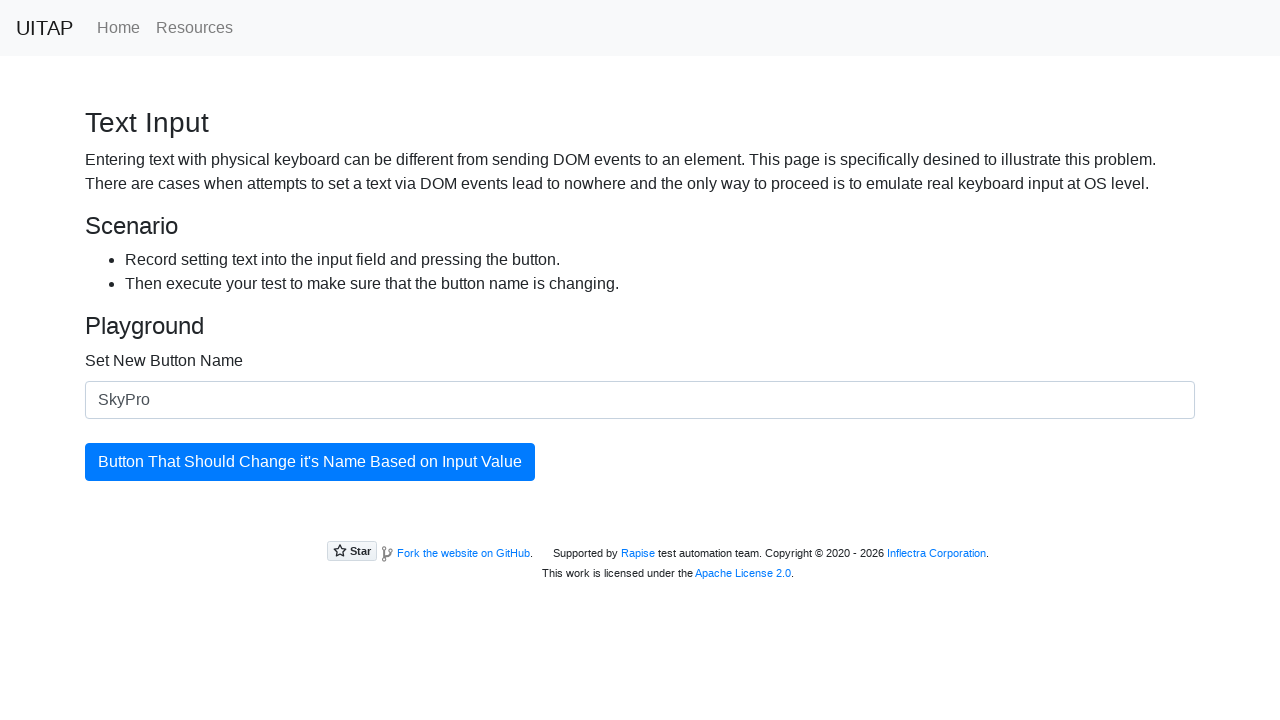

Clicked the update button at (310, 462) on button#updatingButton
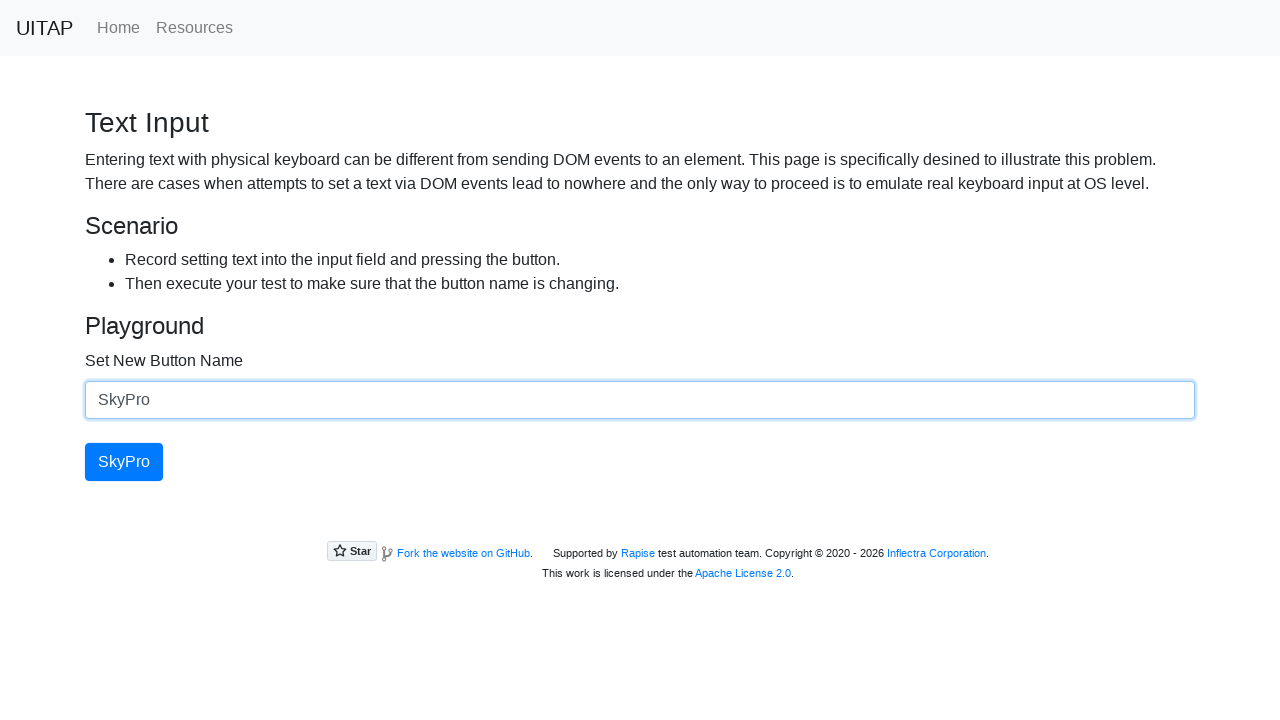

Button text has been updated to 'SkyPro'
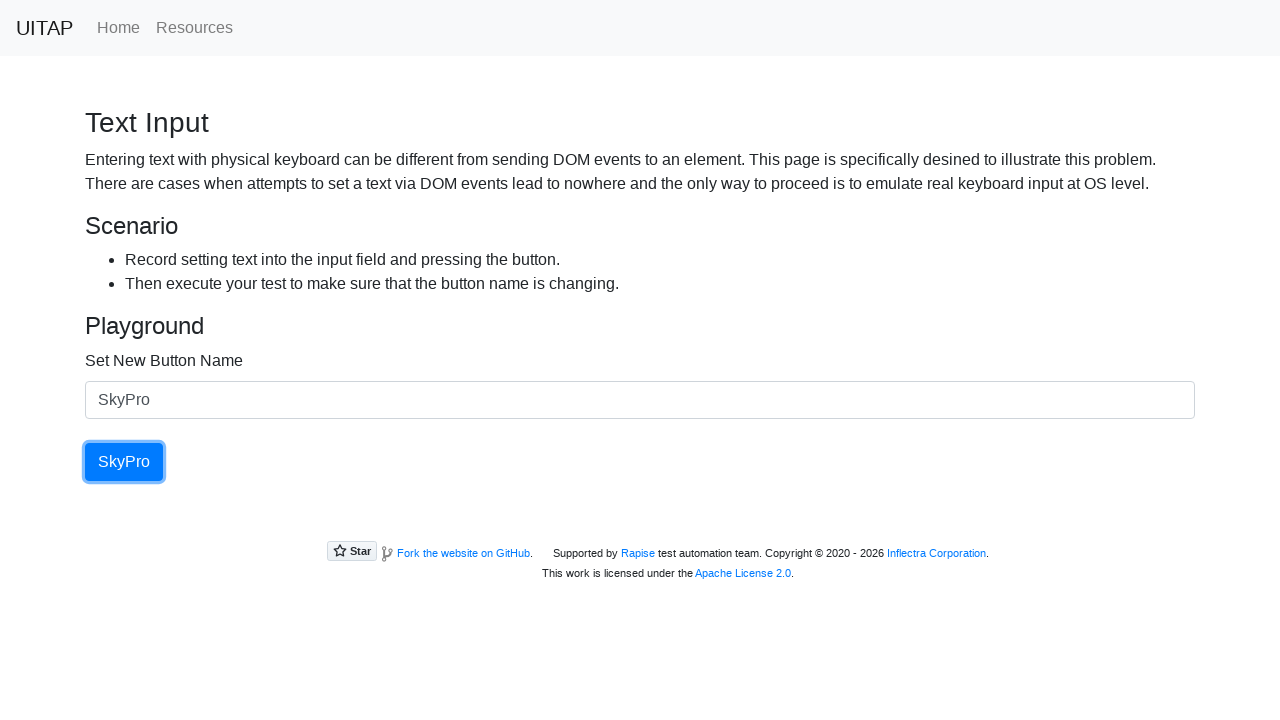

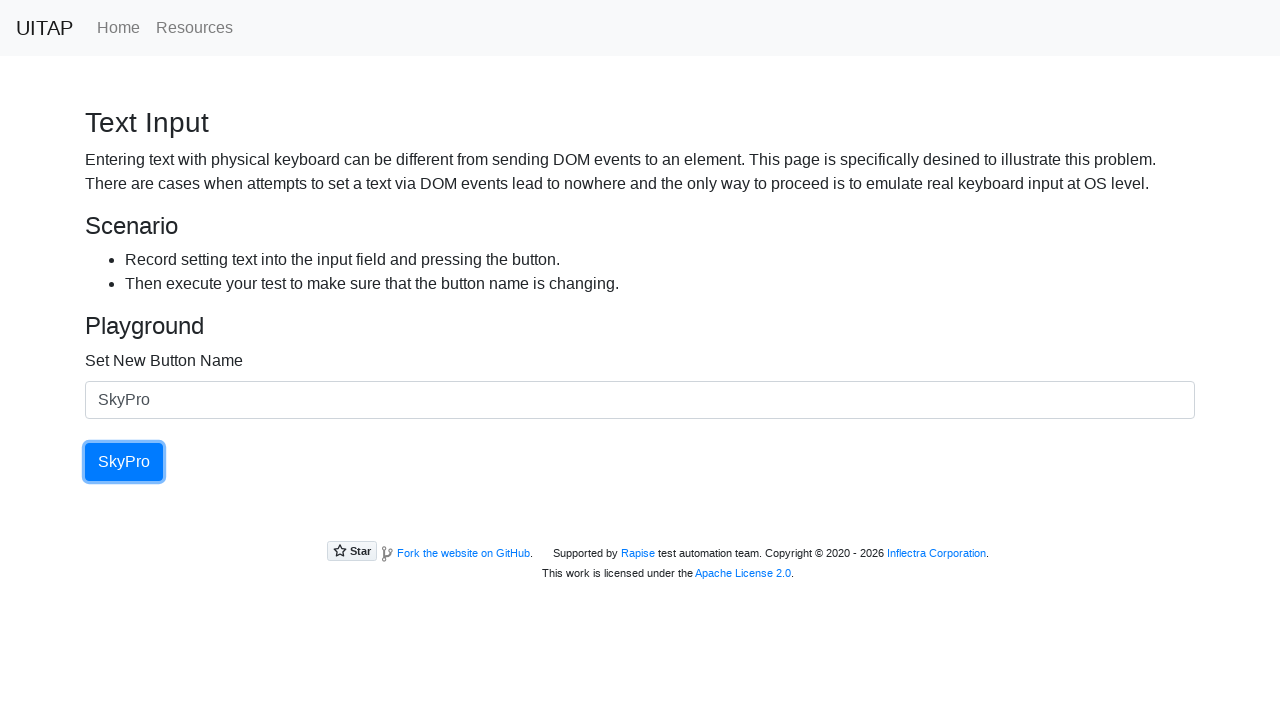